Tests form input by locating the first name field using CSS selector and entering a name value

Starting URL: https://demoqa.com/automation-practice-form

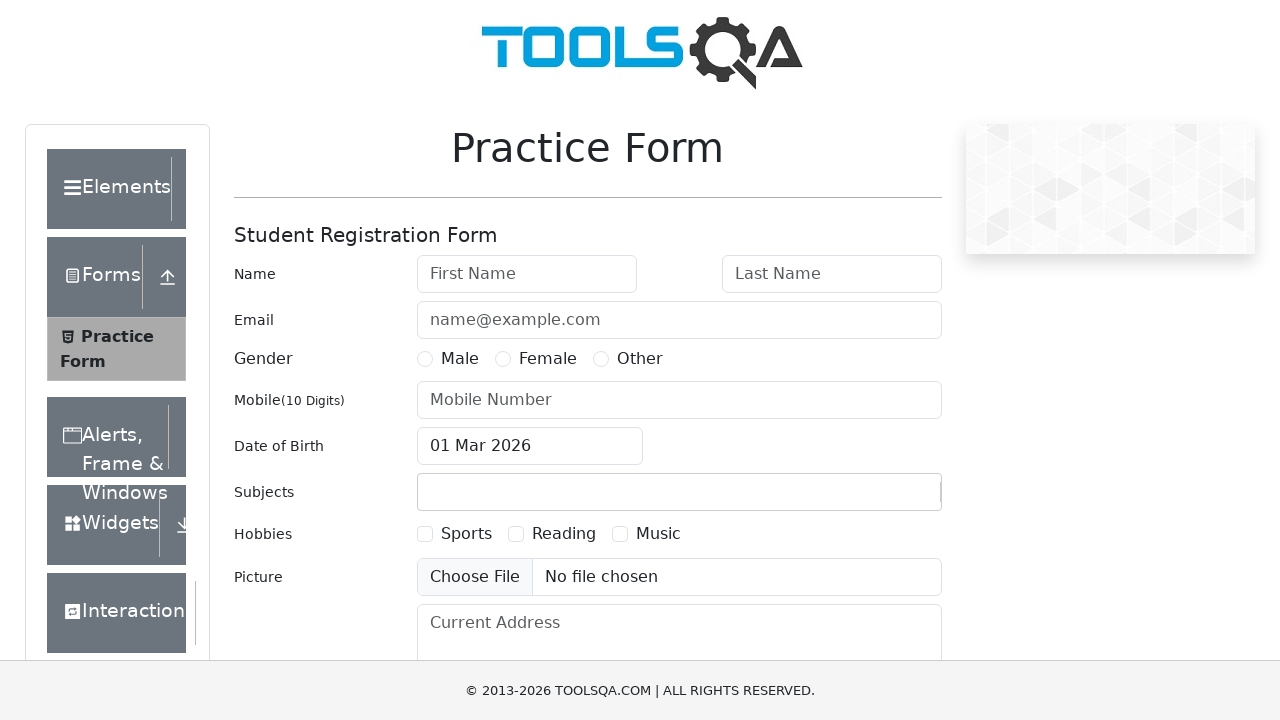

Filled first name field with 'Miing' using CSS selector on input[id='firstName']
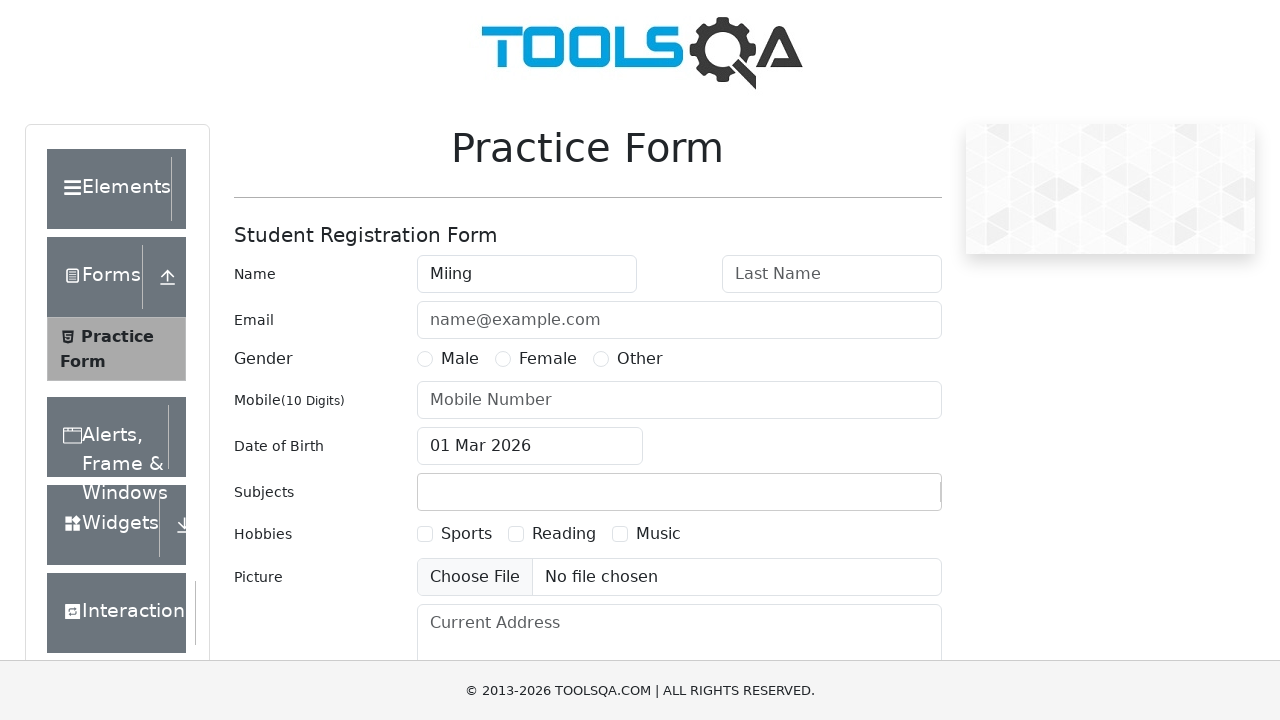

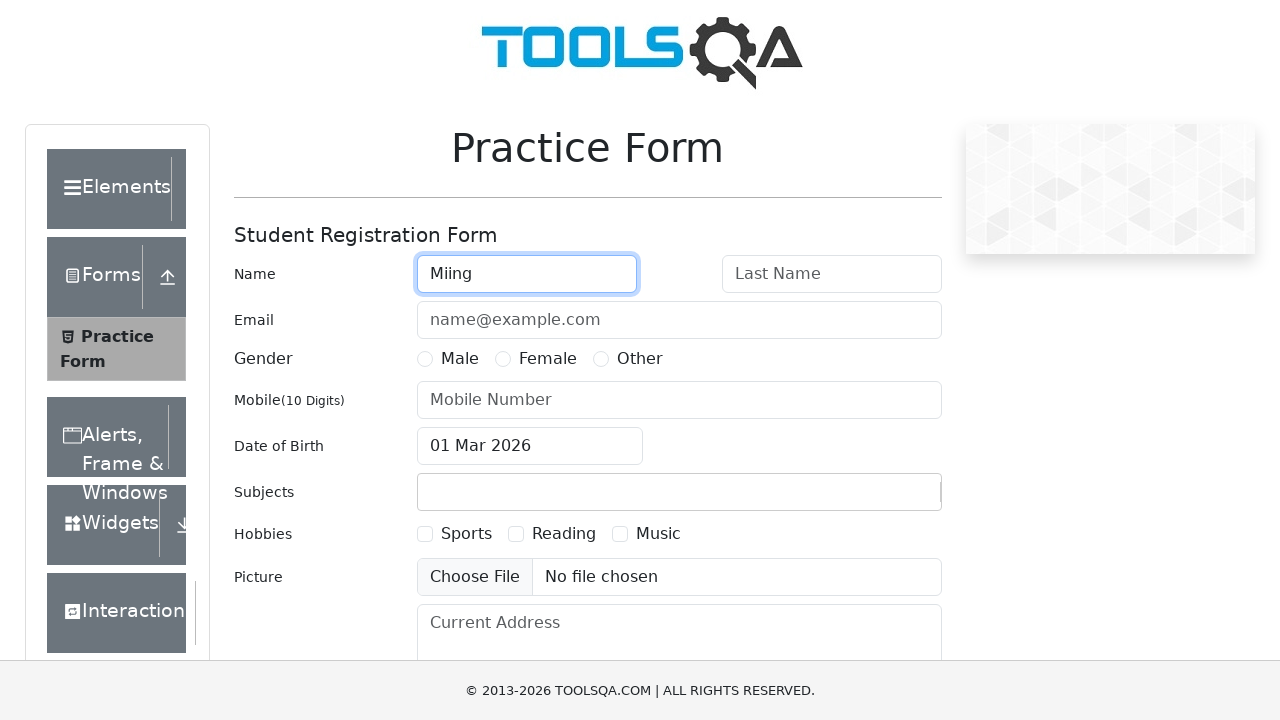